Navigates to the-internet.herokuapp.com homepage and clicks on the 11th link in the page

Starting URL: https://the-internet.herokuapp.com/

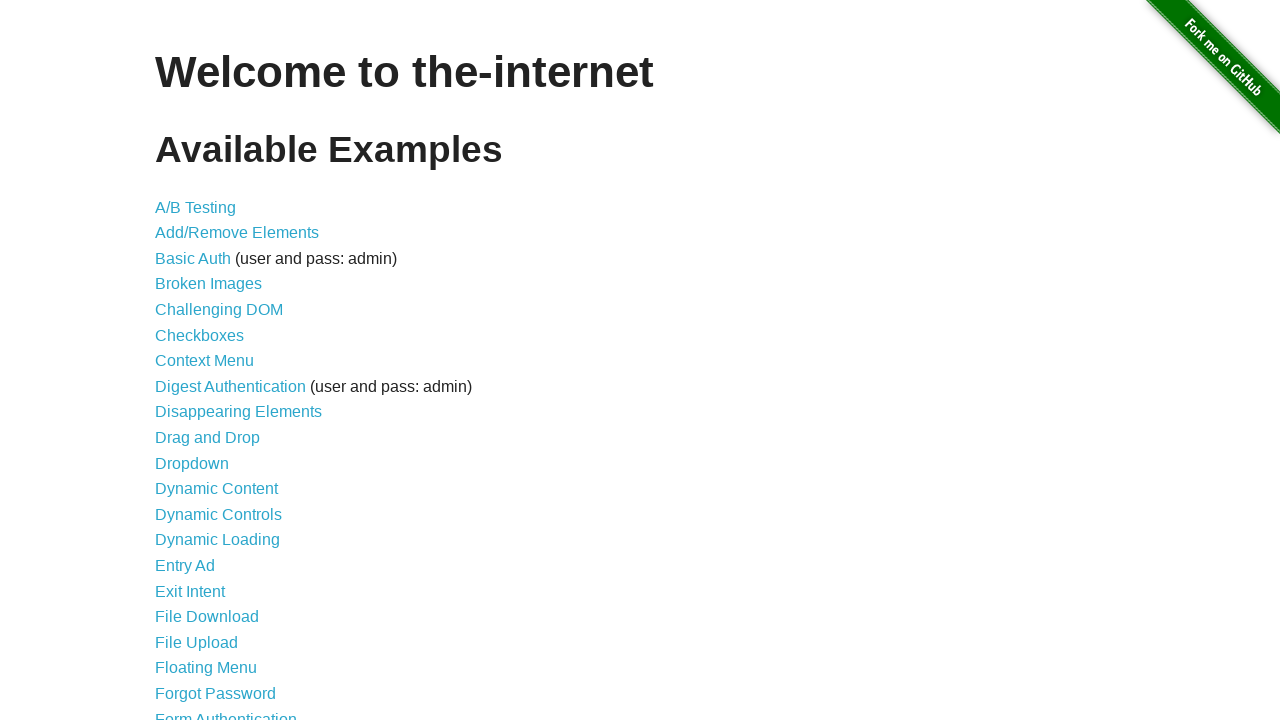

Located all links on the page
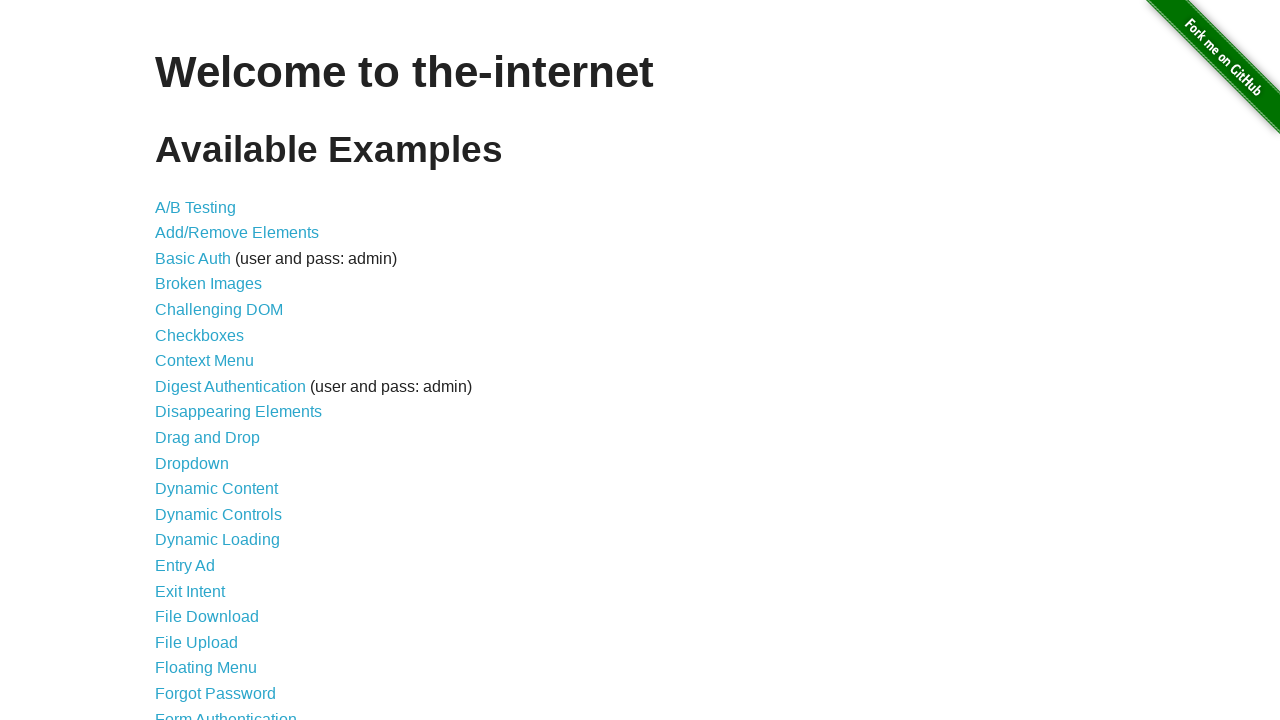

Clicked the 11th link on the page at (208, 438) on a >> nth=10
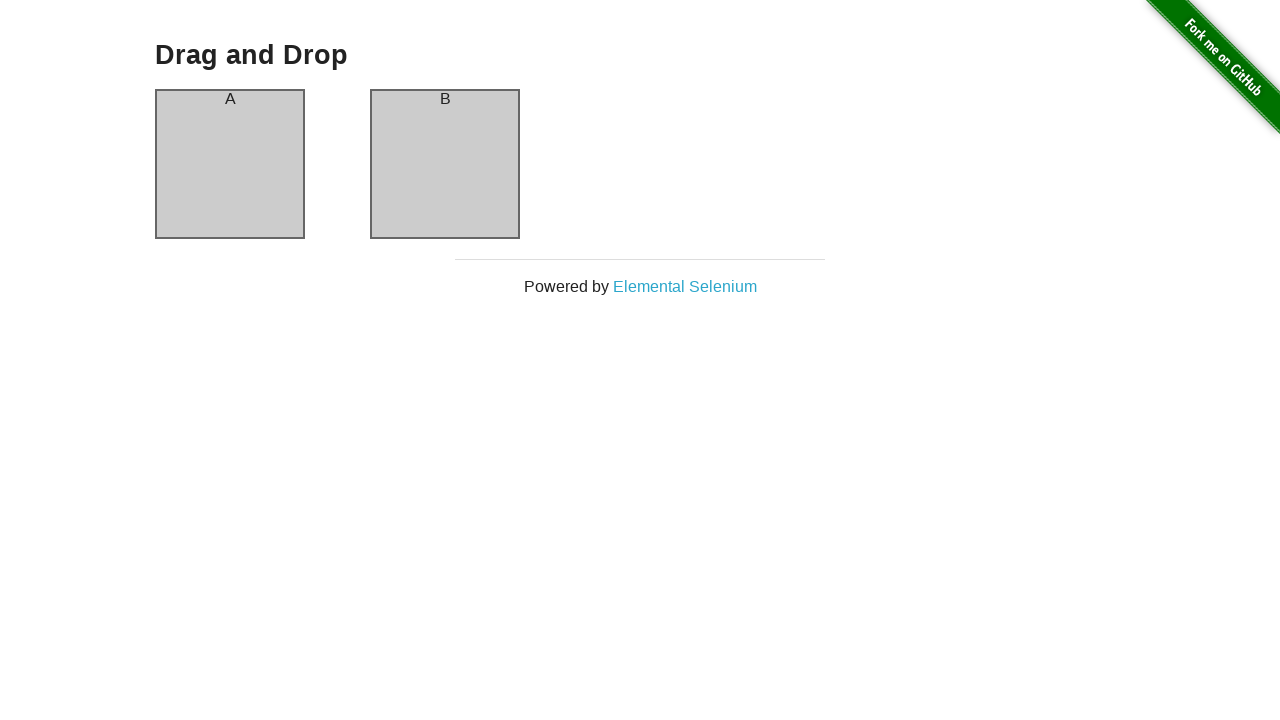

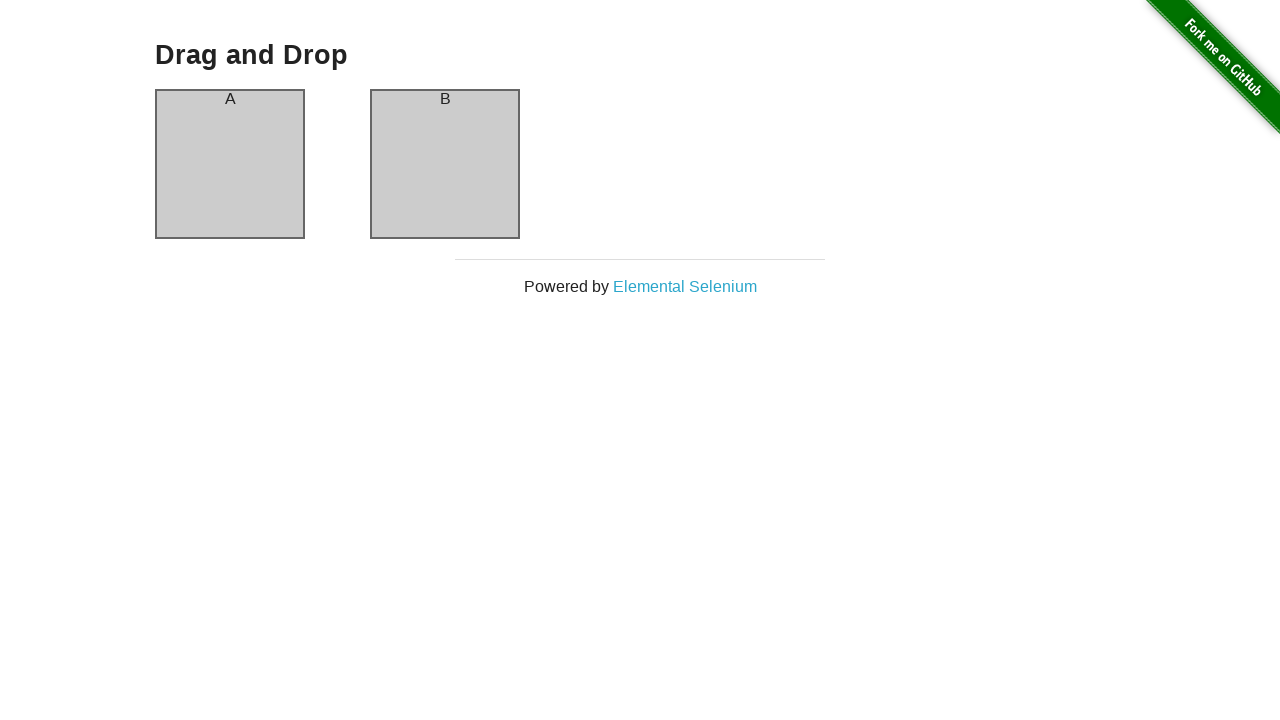